Tests dropdown/listbox functionality on a registration form by selecting values from Skills dropdown (APIs) and Date of Birth dropdowns (year: 1923, month: June, day: 8)

Starting URL: https://demo.automationtesting.in/Register.html

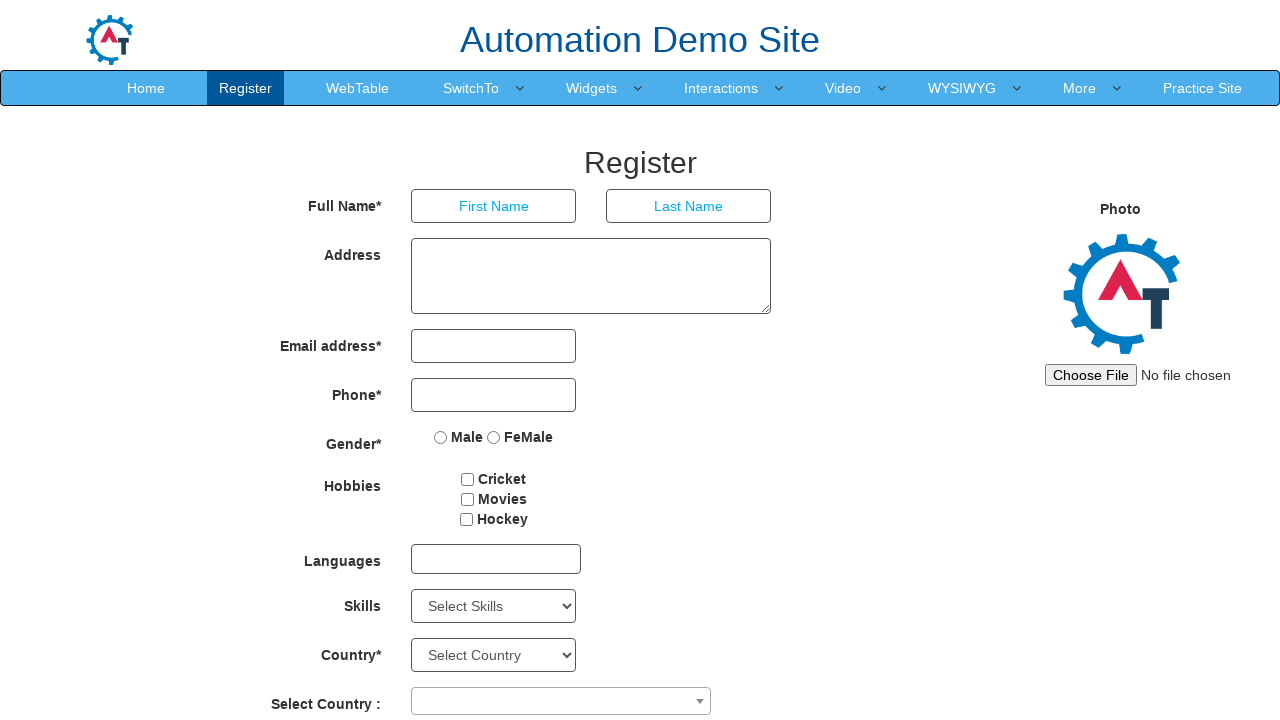

Waited for Skills dropdown to load
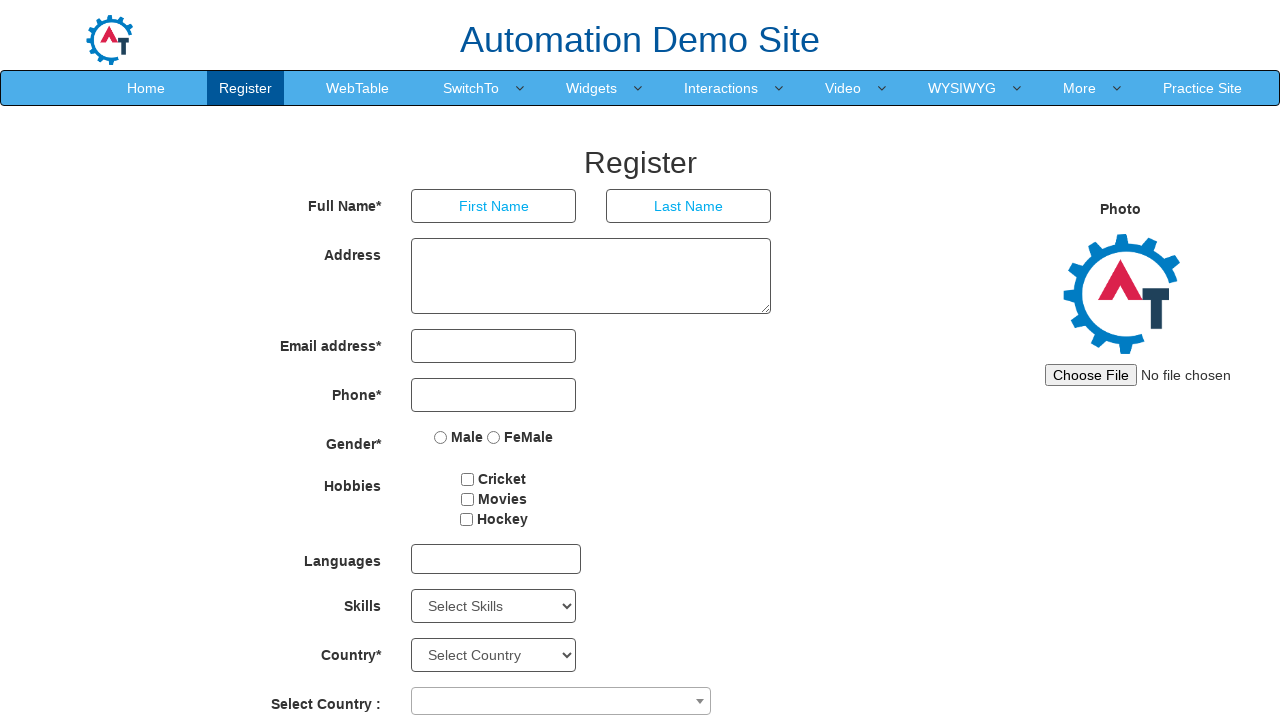

Selected 'APIs' from Skills dropdown on #Skills
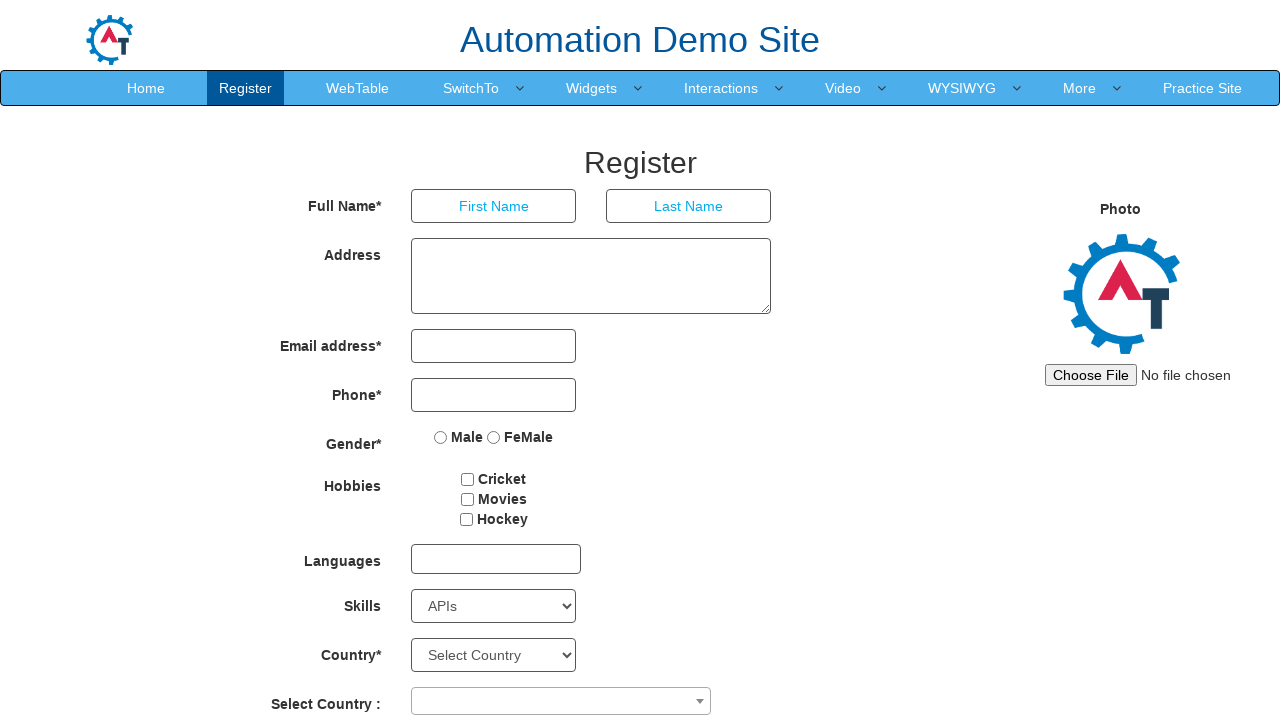

Selected year '1923' from year dropdown on #yearbox
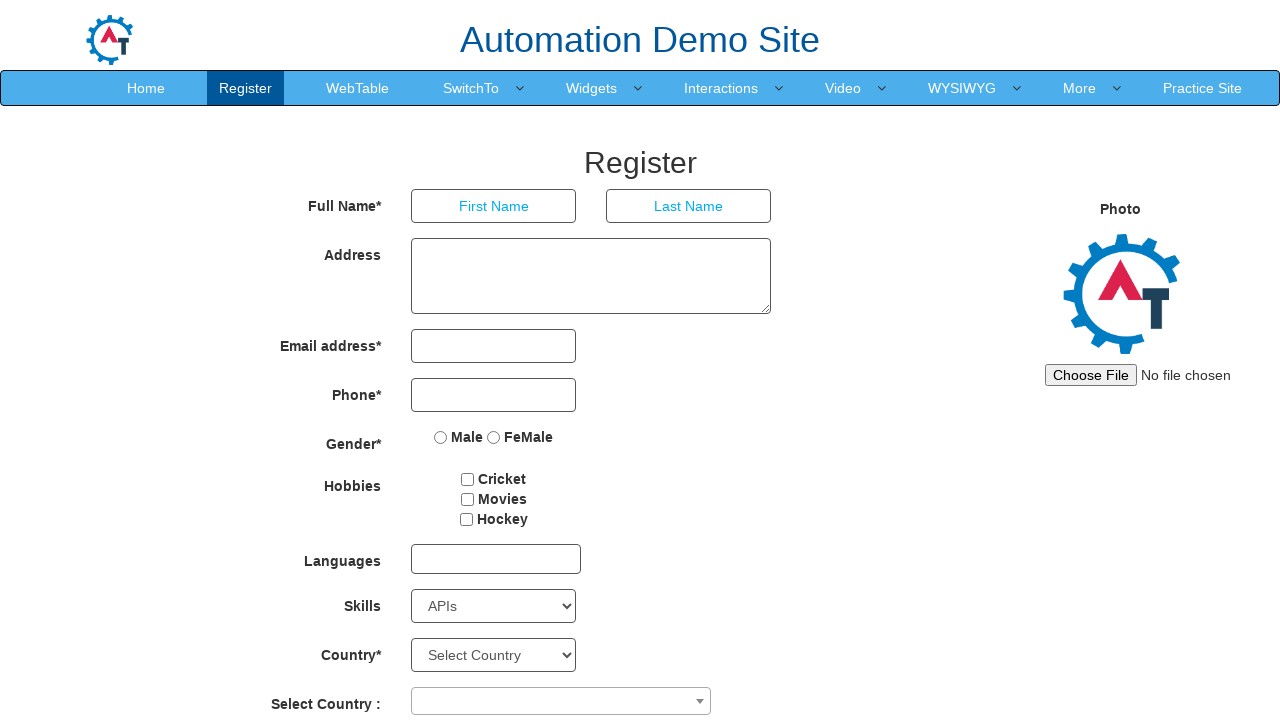

Selected month 'June' from month dropdown on select[placeholder='Month']
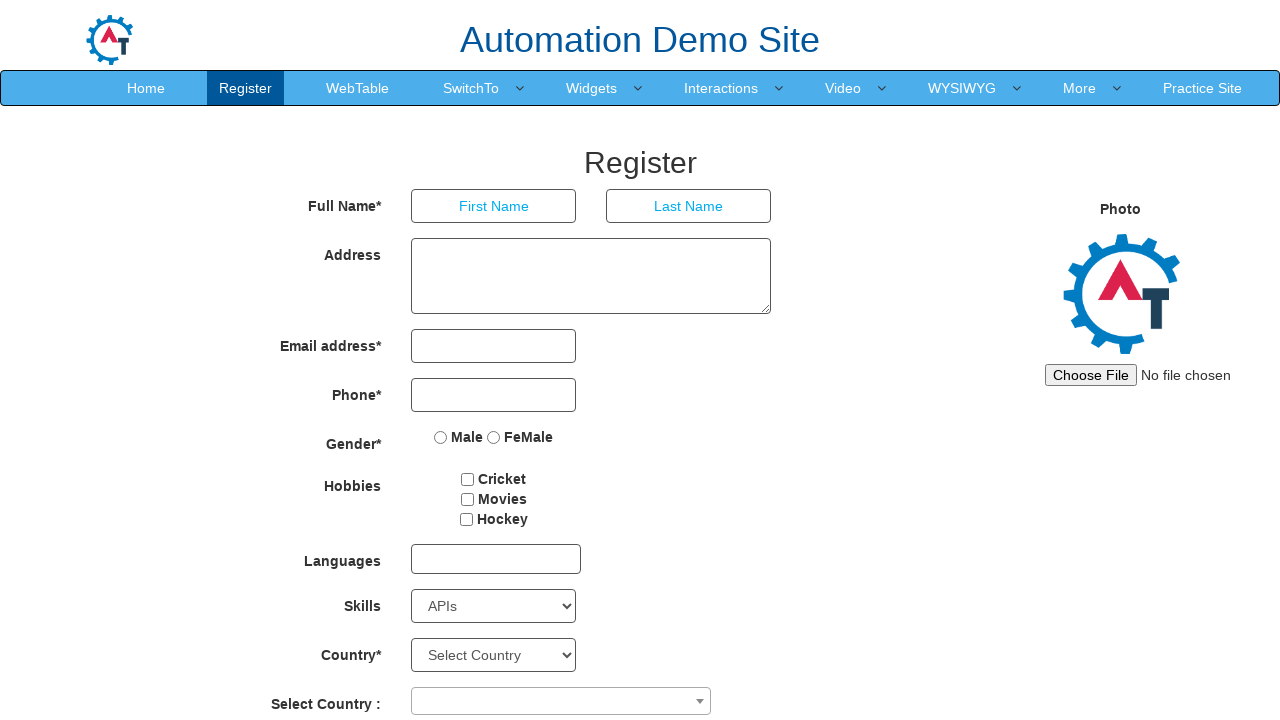

Selected day '8' from day dropdown on #daybox
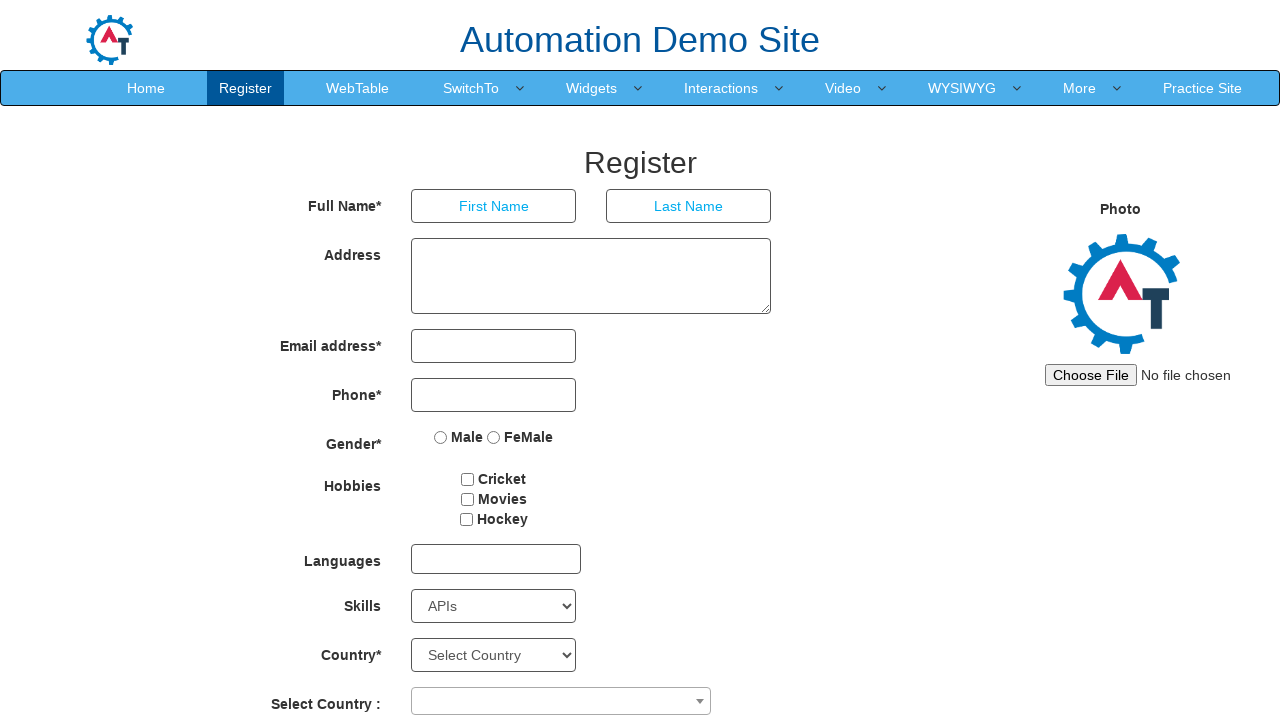

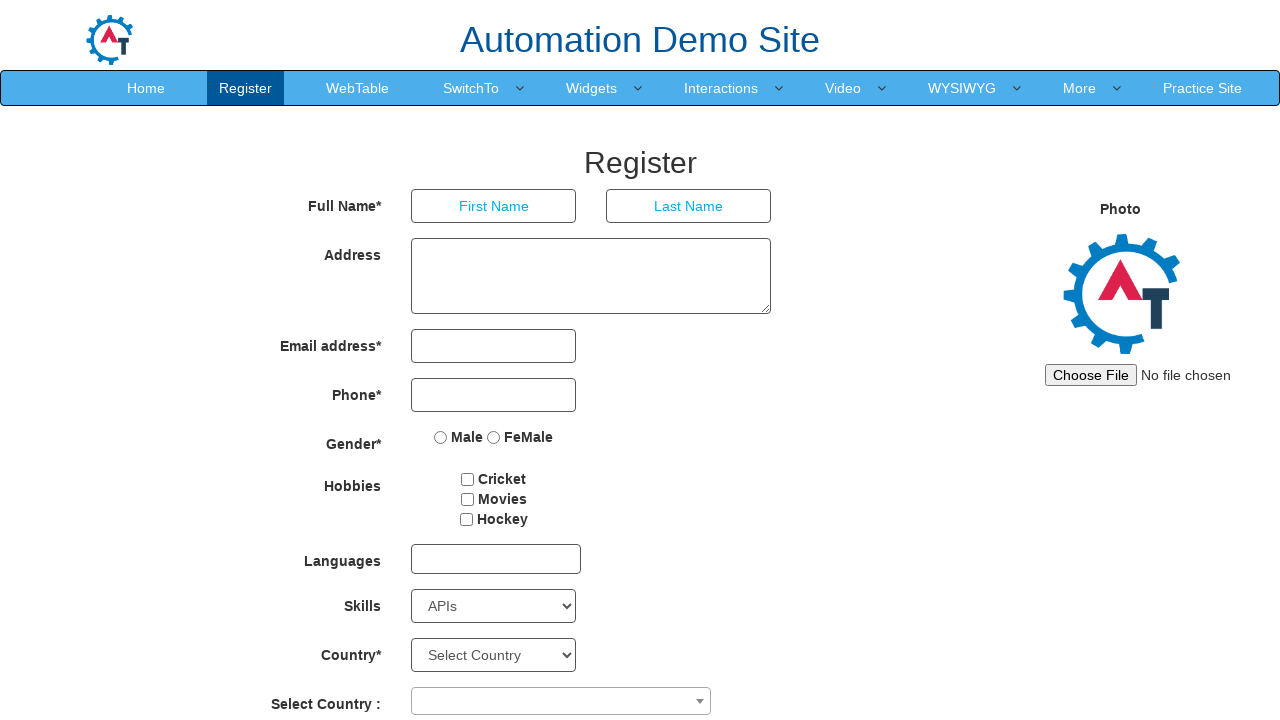